Tests that clicking the random blog posts element changes its content

Starting URL: https://idvorkin.github.io/todo_enjoy

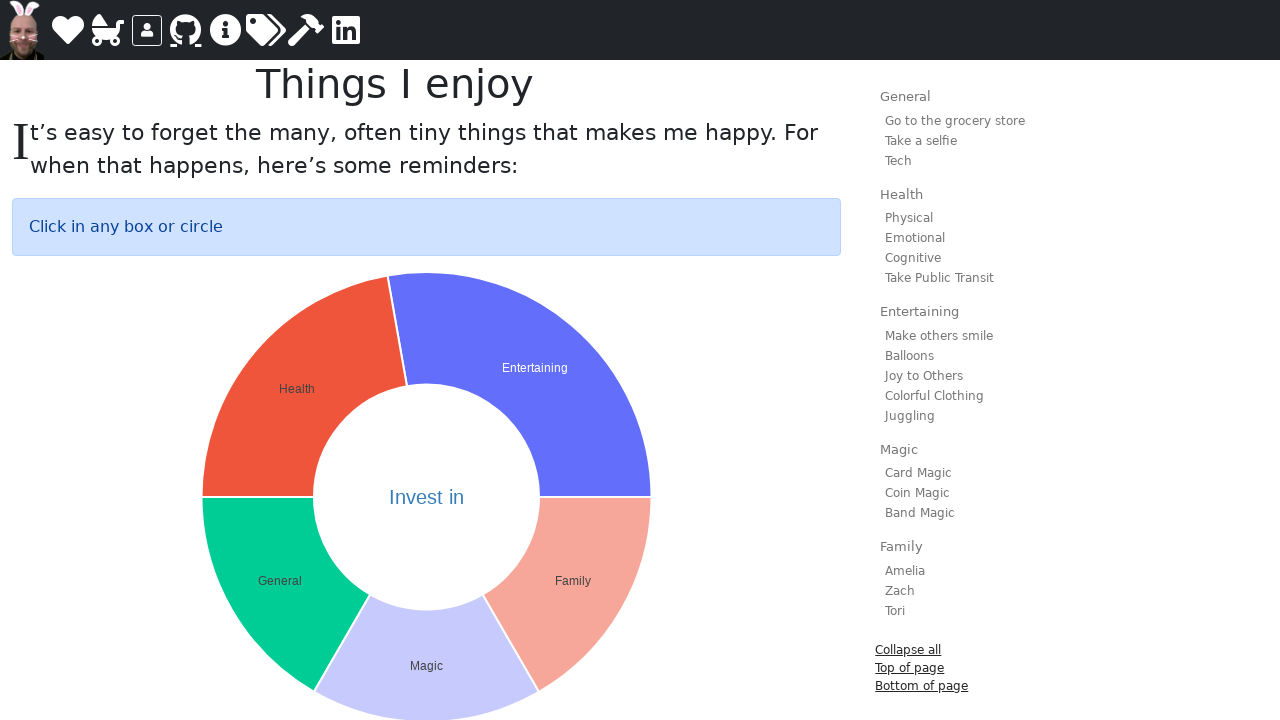

Located the random blog posts element
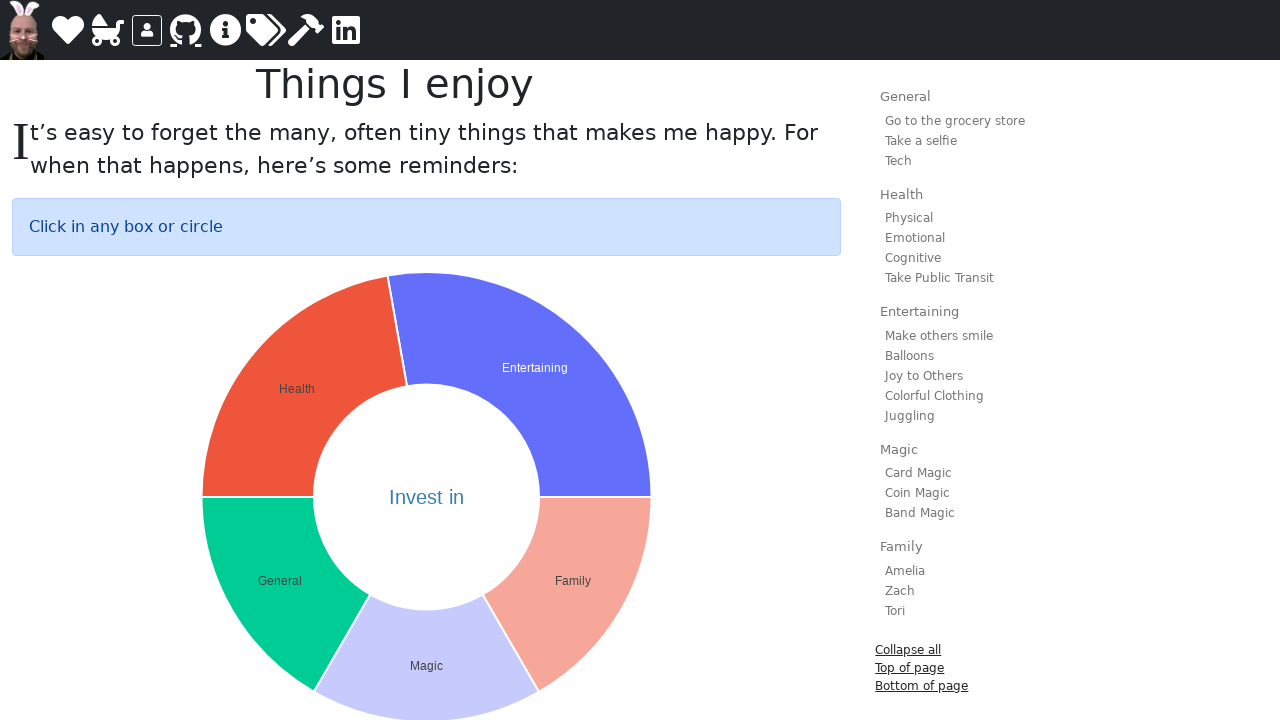

Random blog posts element is visible
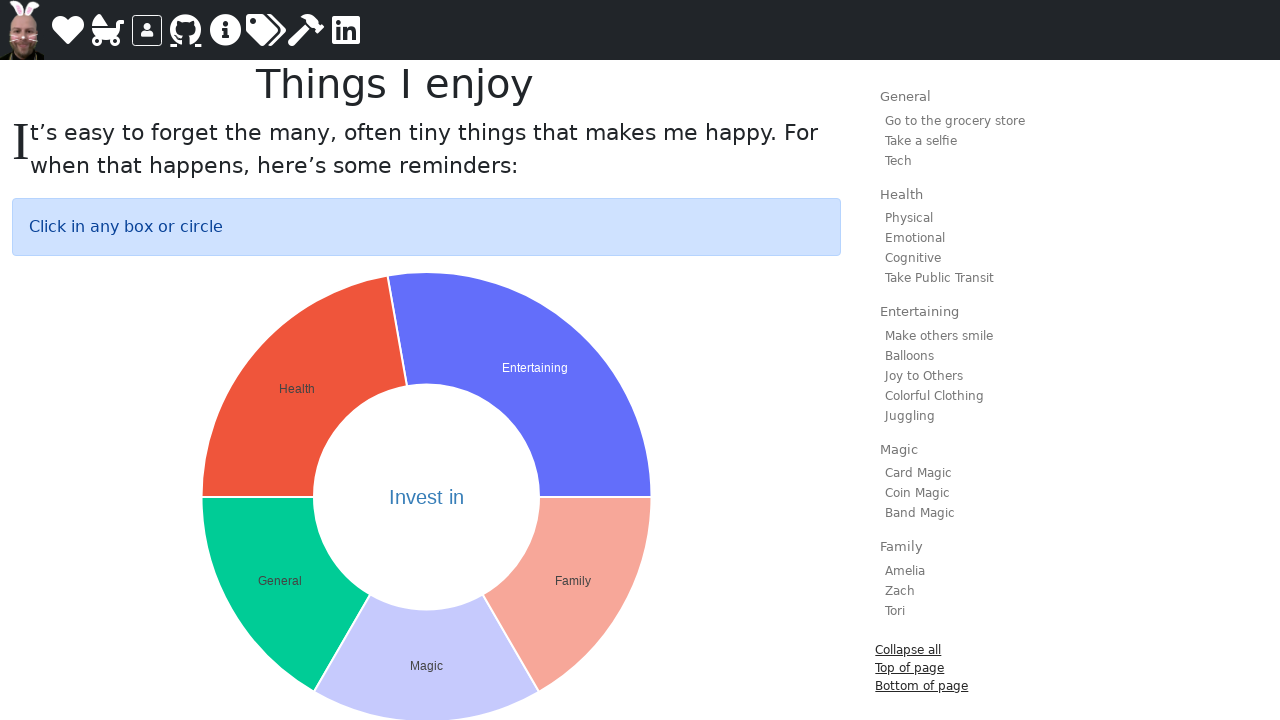

Clicked random blog posts element to randomize content at (427, 360) on #random-blog-posts
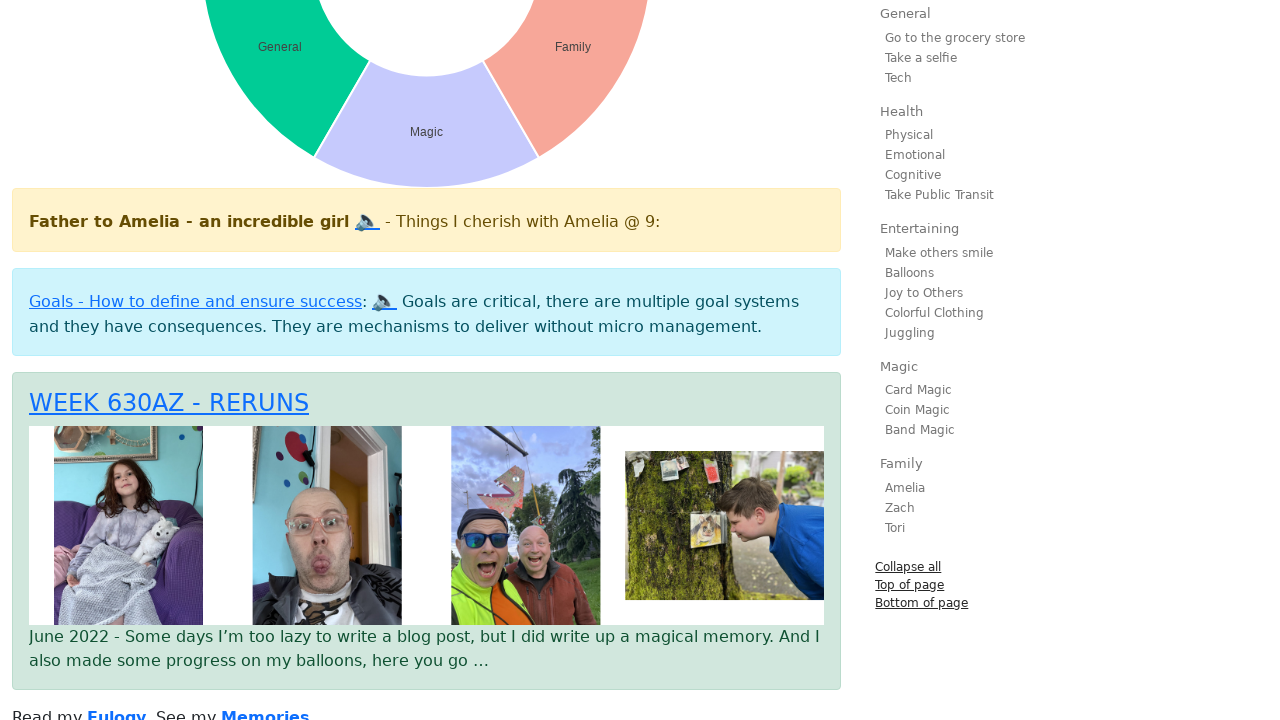

Waited for content to update after clicking
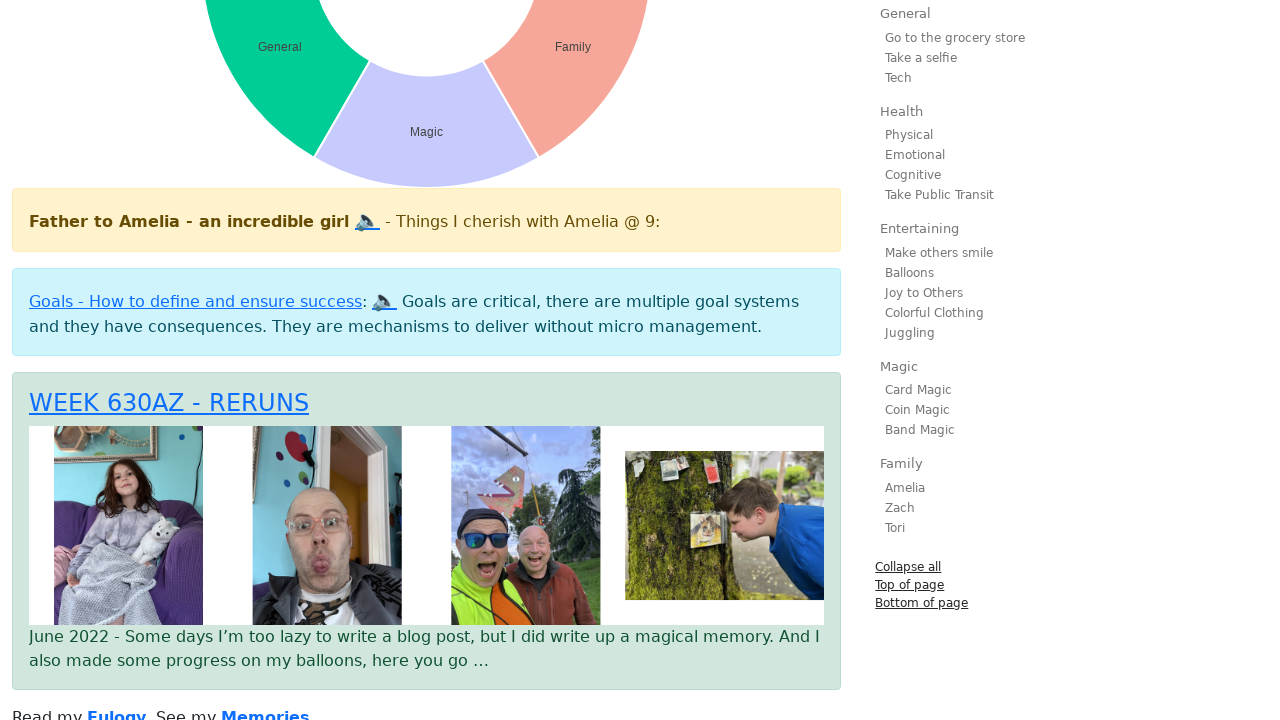

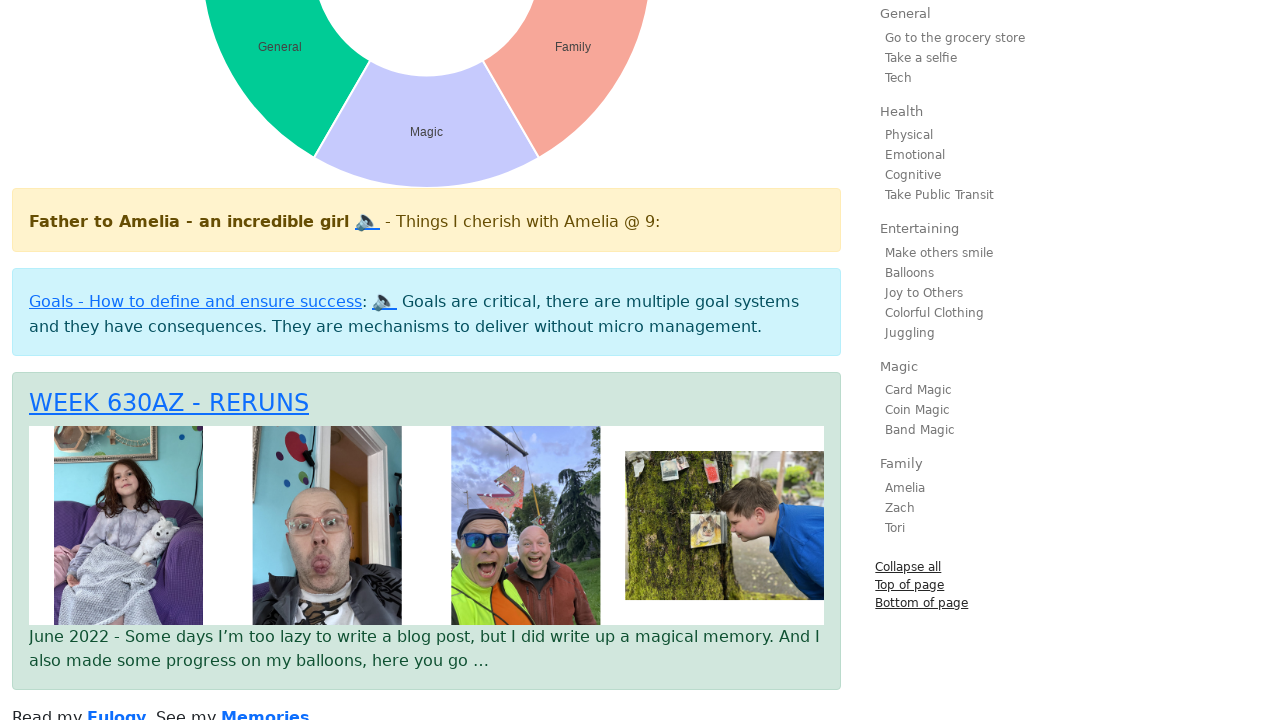